Tests searching for books on a PWA book application by interacting with shadow DOM elements to enter a search query

Starting URL: https://books-pwakit.appspot.com/

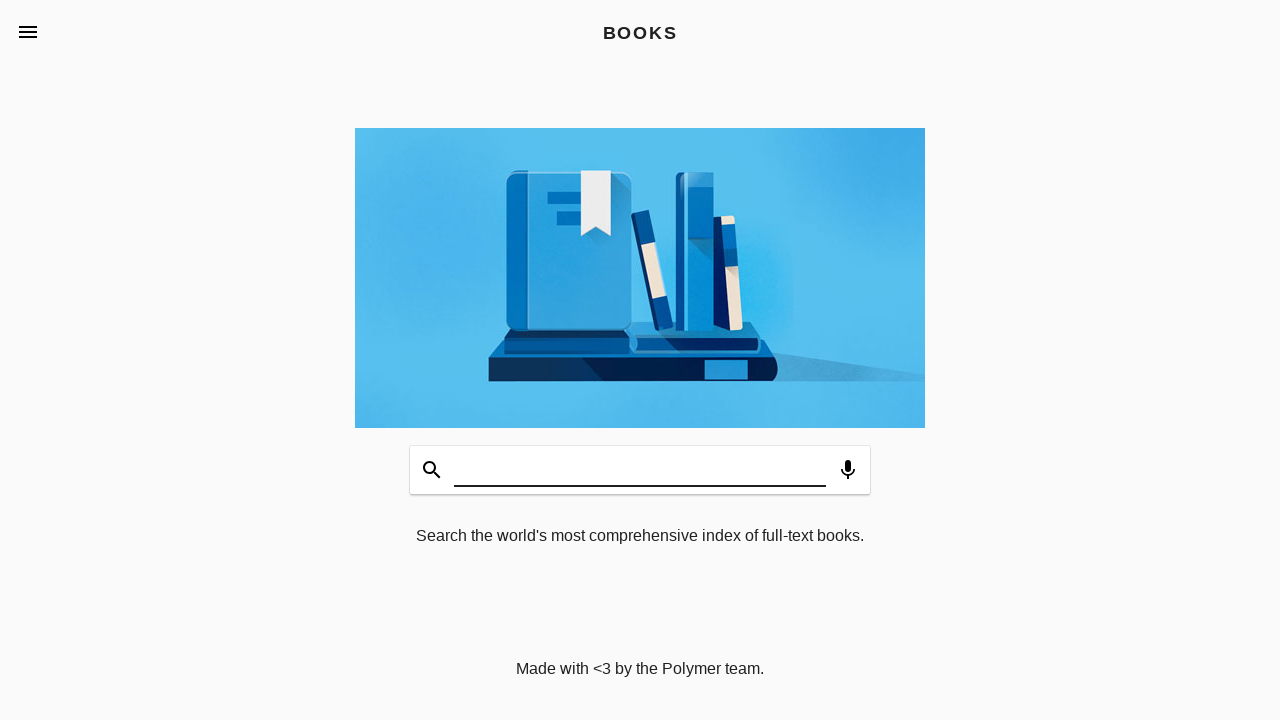

Waited for book-app element to be present
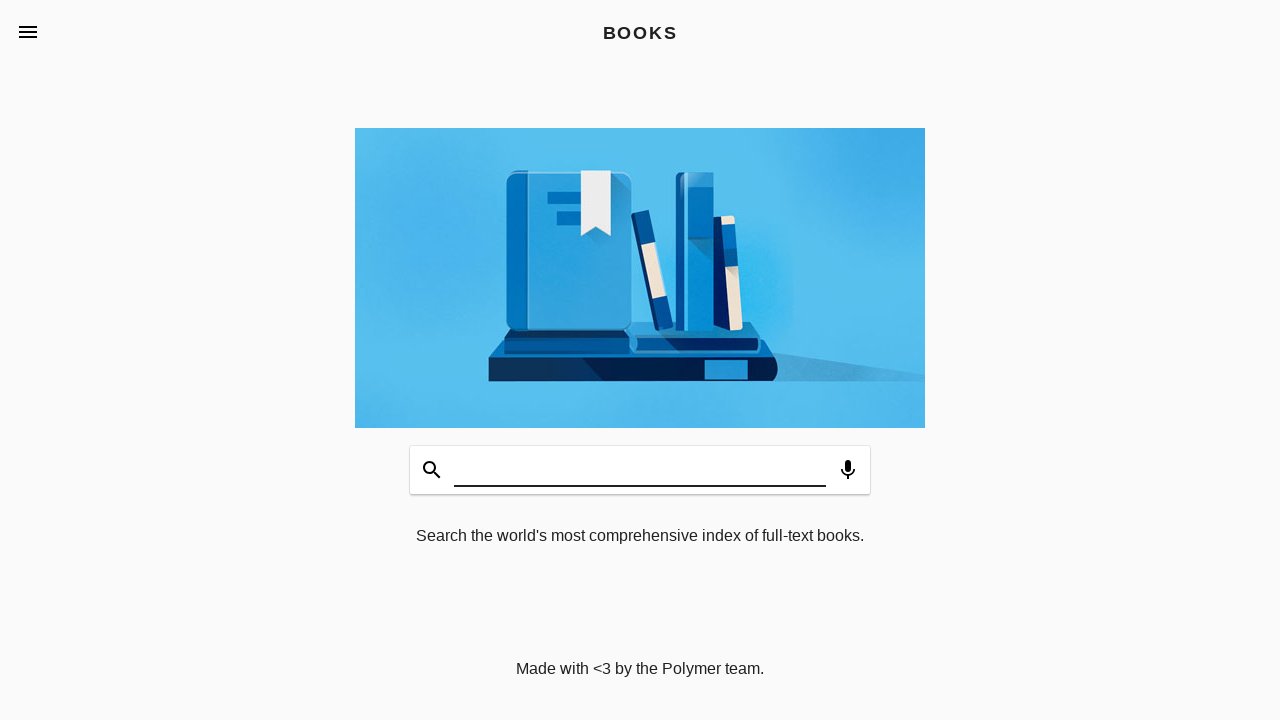

Entered search query 'SeleniumWebdriver' in shadow DOM search input and triggered input event
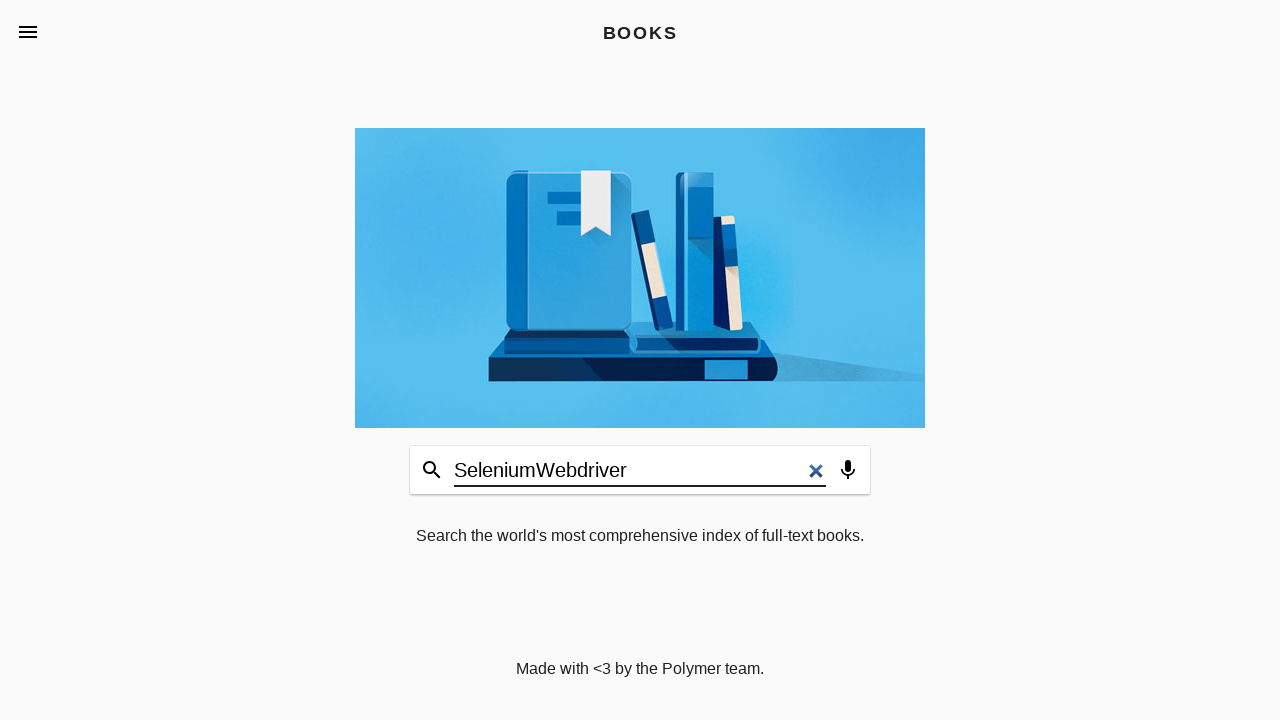

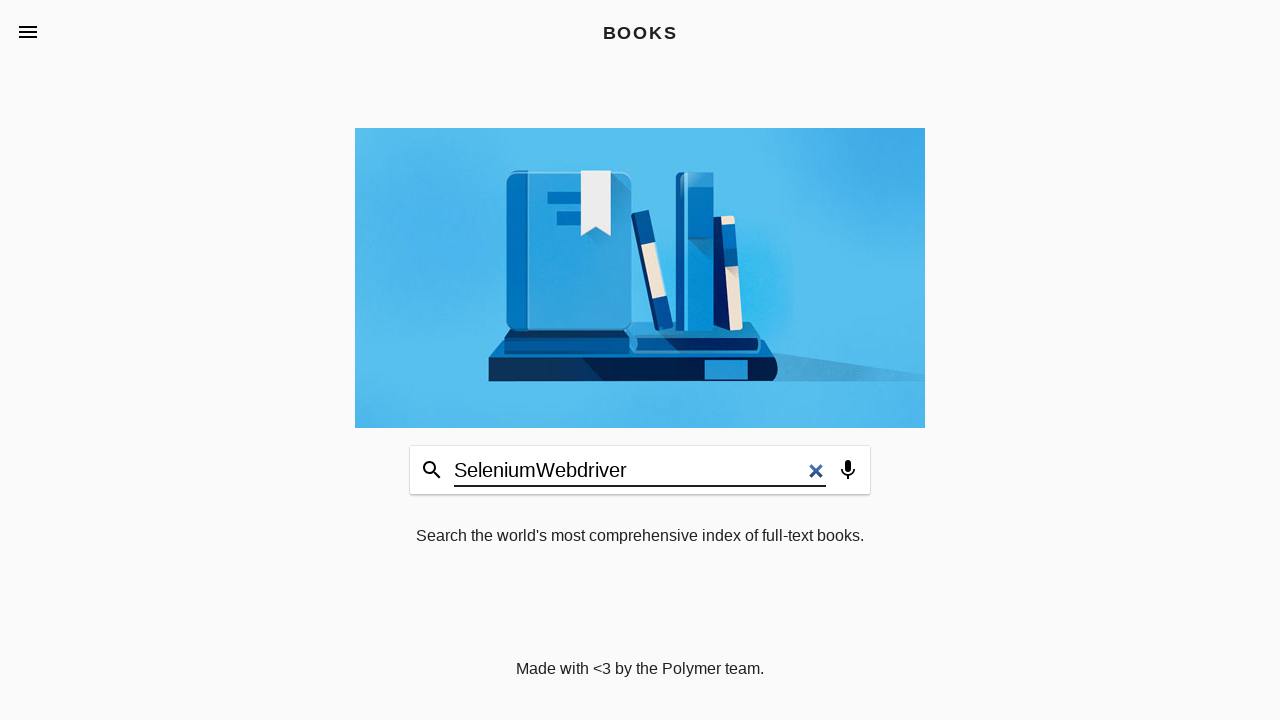